Navigates to the WebdriverIO website and verifies the page title (originally a skipped test)

Starting URL: https://webdriver.io

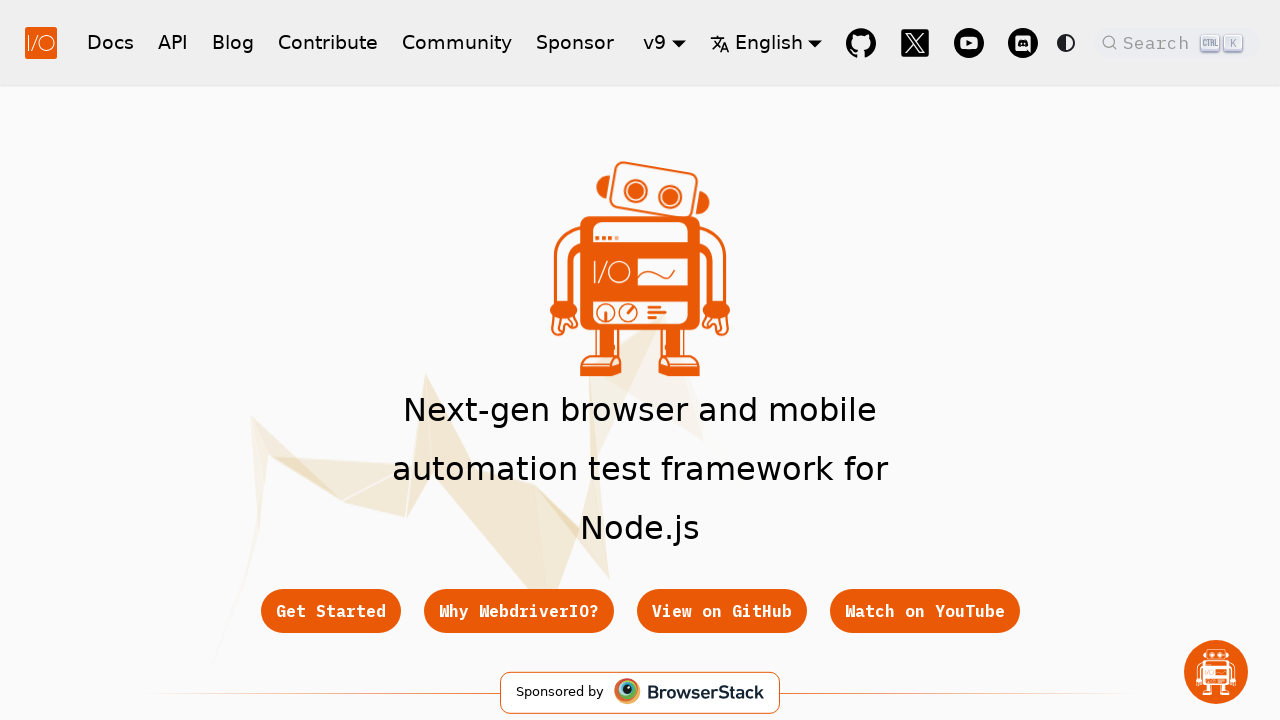

Waited for page to reach domcontentloaded state
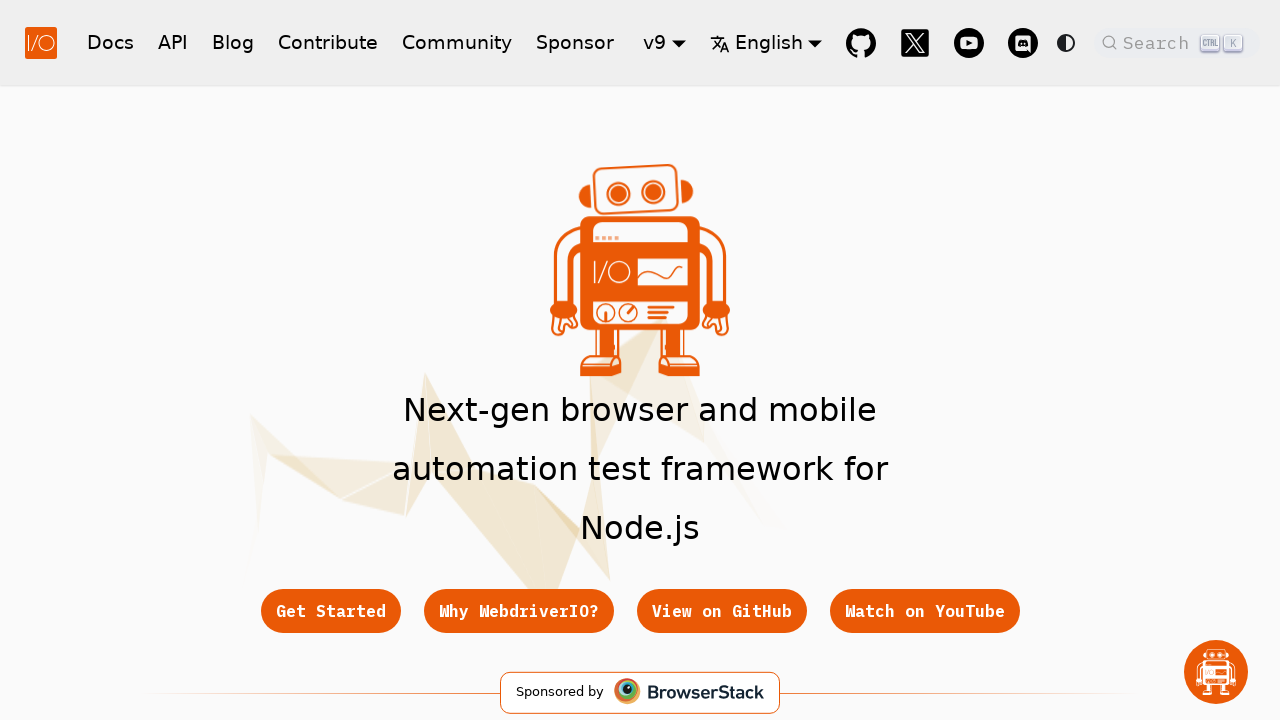

Retrieved page title
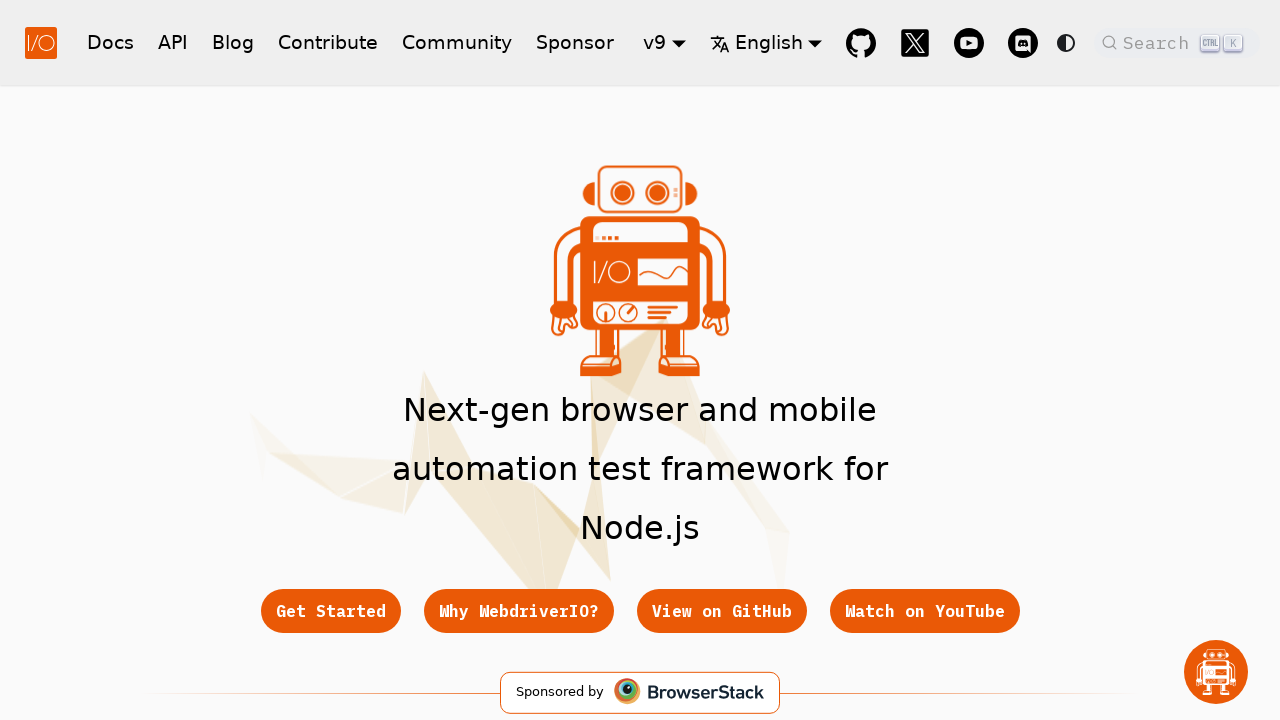

Verified page title matches expected WebdriverIO title
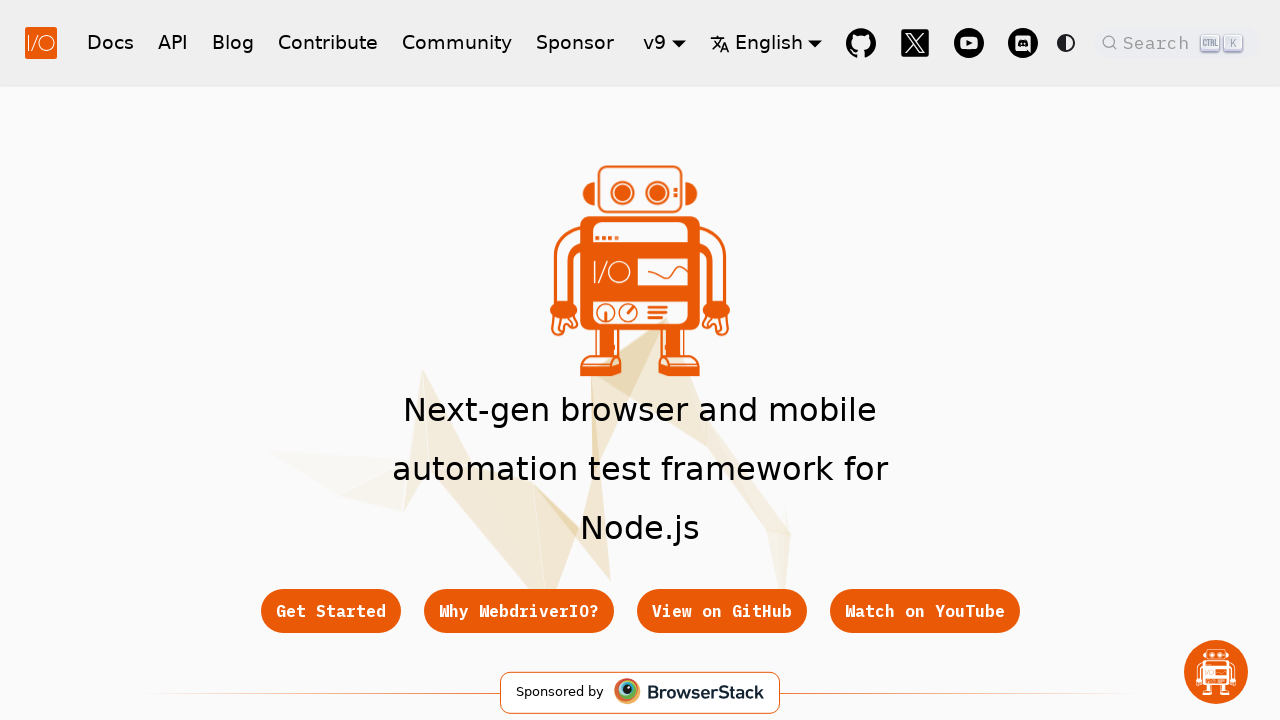

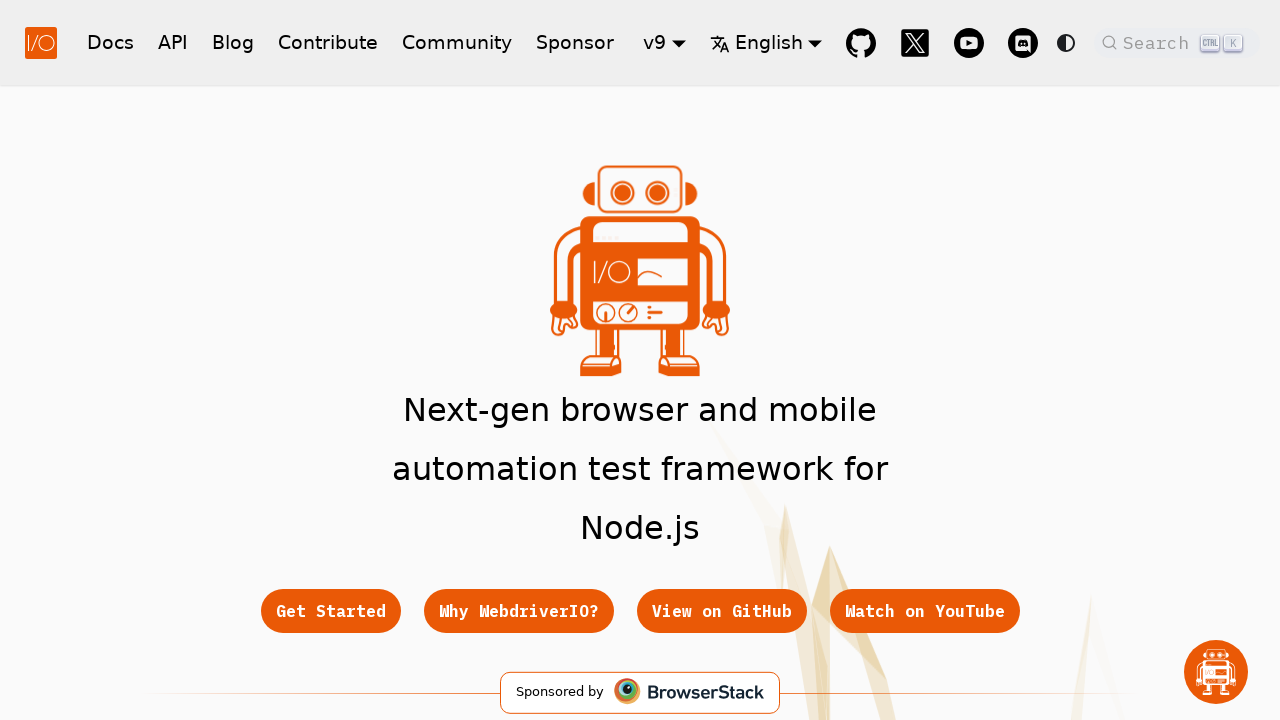